Tests GitHub search functionality by searching for a specific repository, navigating to it, opening the Issues tab, and verifying that a specific issue exists.

Starting URL: https://github.com

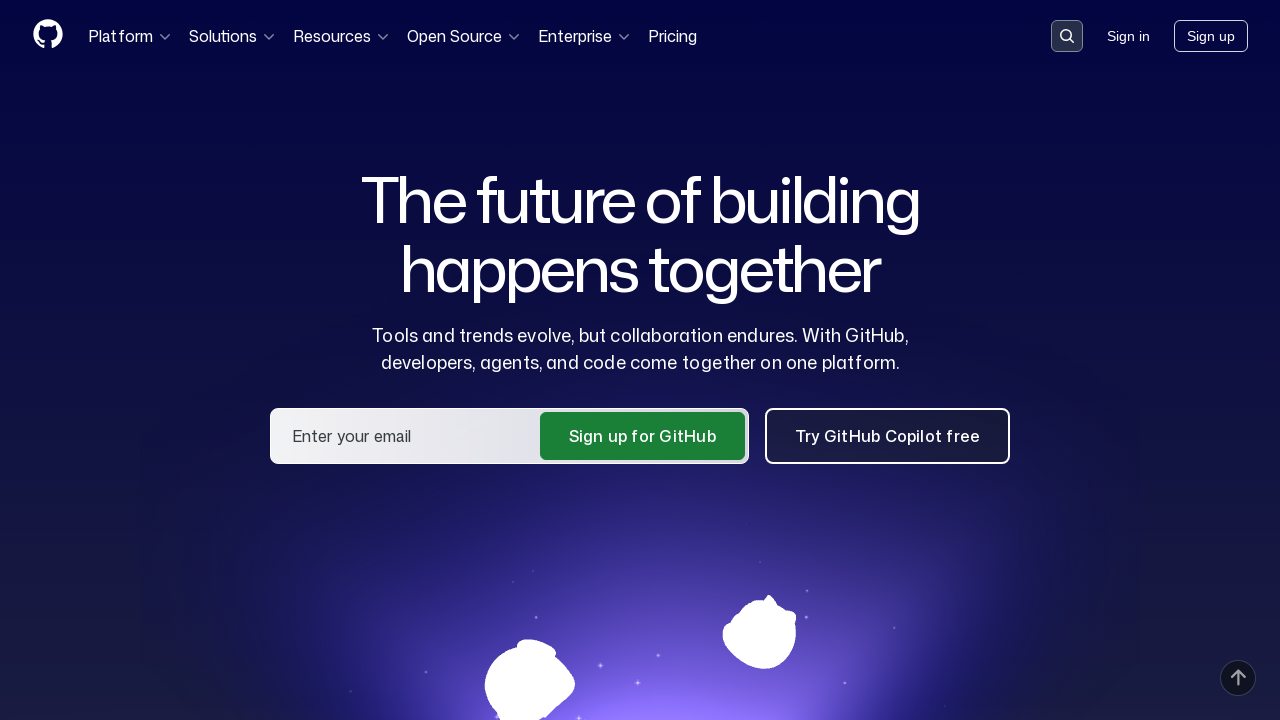

Clicked on search input container at (1067, 36) on .search-input-container
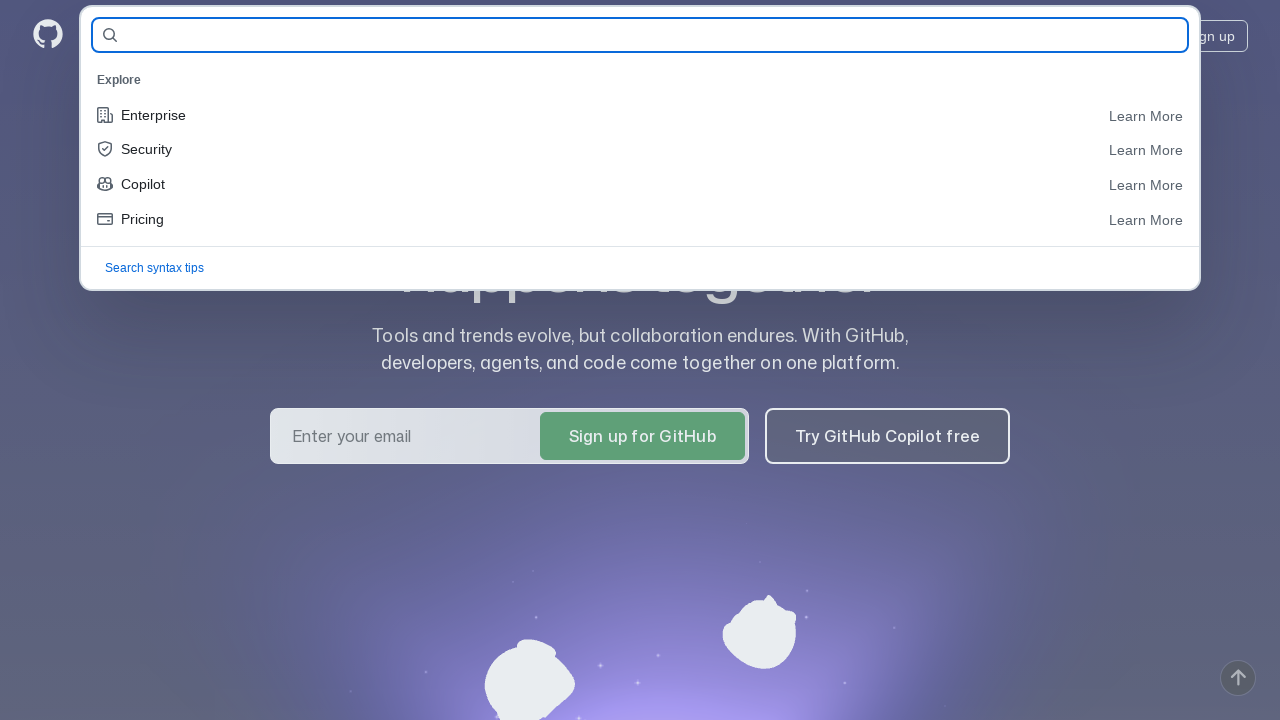

Filled search field with 'Yulia-Malkova/demoqa-21' on #query-builder-test
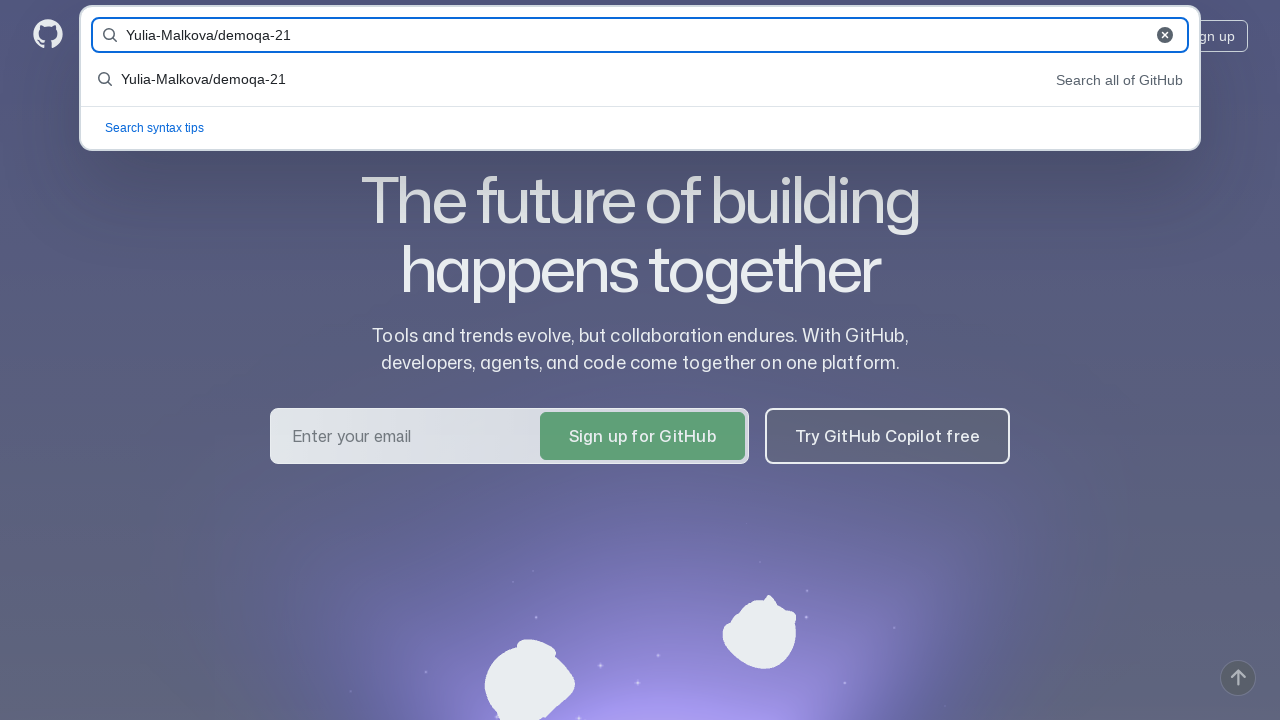

Pressed Enter to submit search query on #query-builder-test
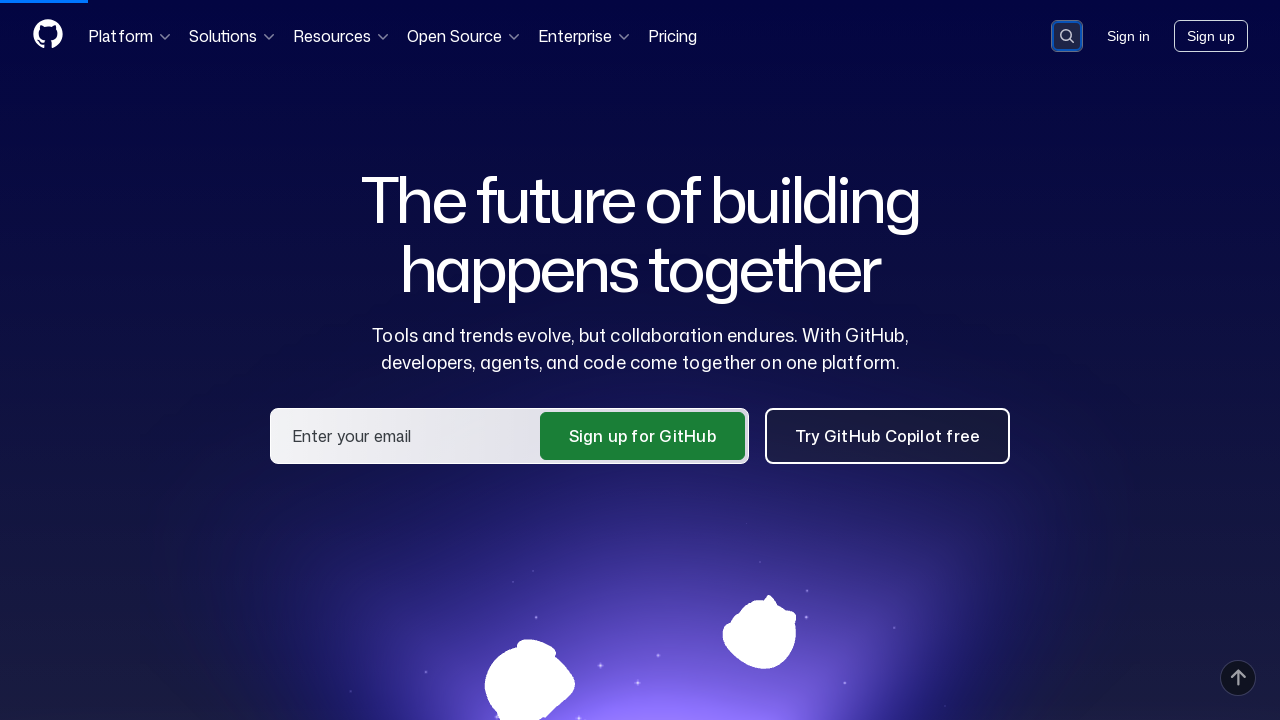

Clicked on the repository link 'Yulia-Malkova/demoqa-21' from search results at (465, 161) on a:has-text('Yulia-Malkova/demoqa-21')
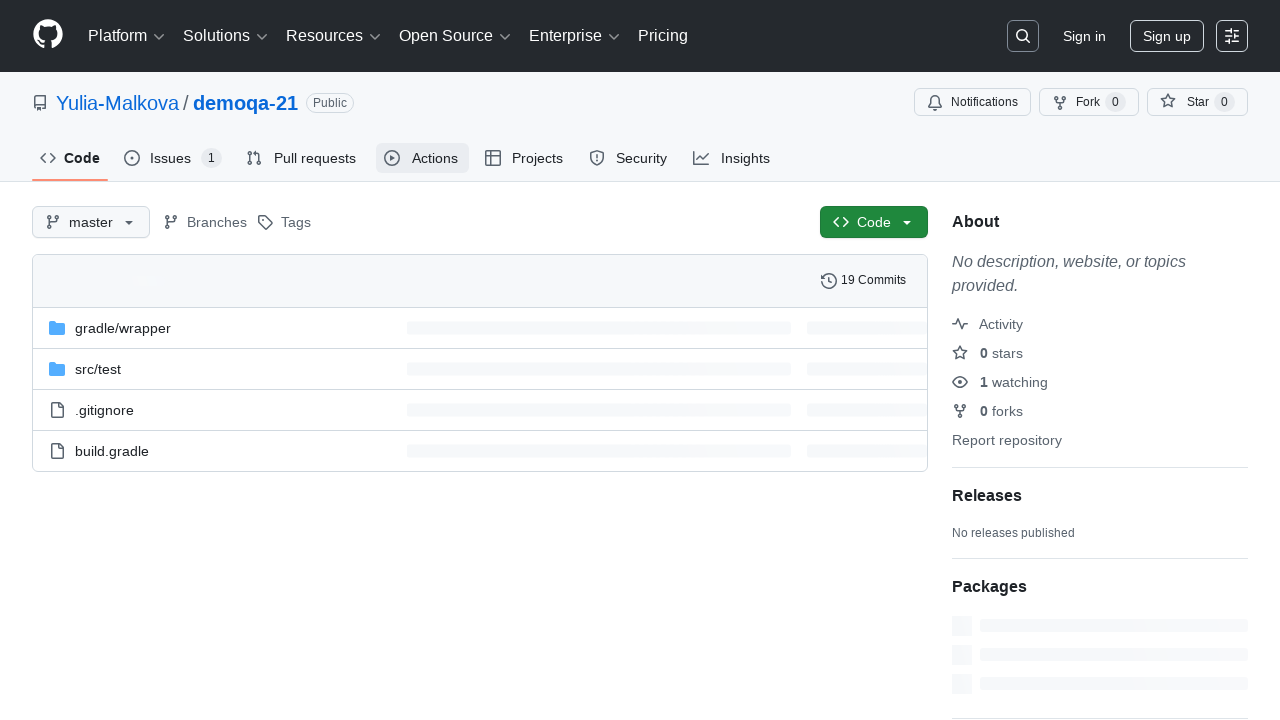

Clicked on the Issues tab at (173, 158) on #issues-tab
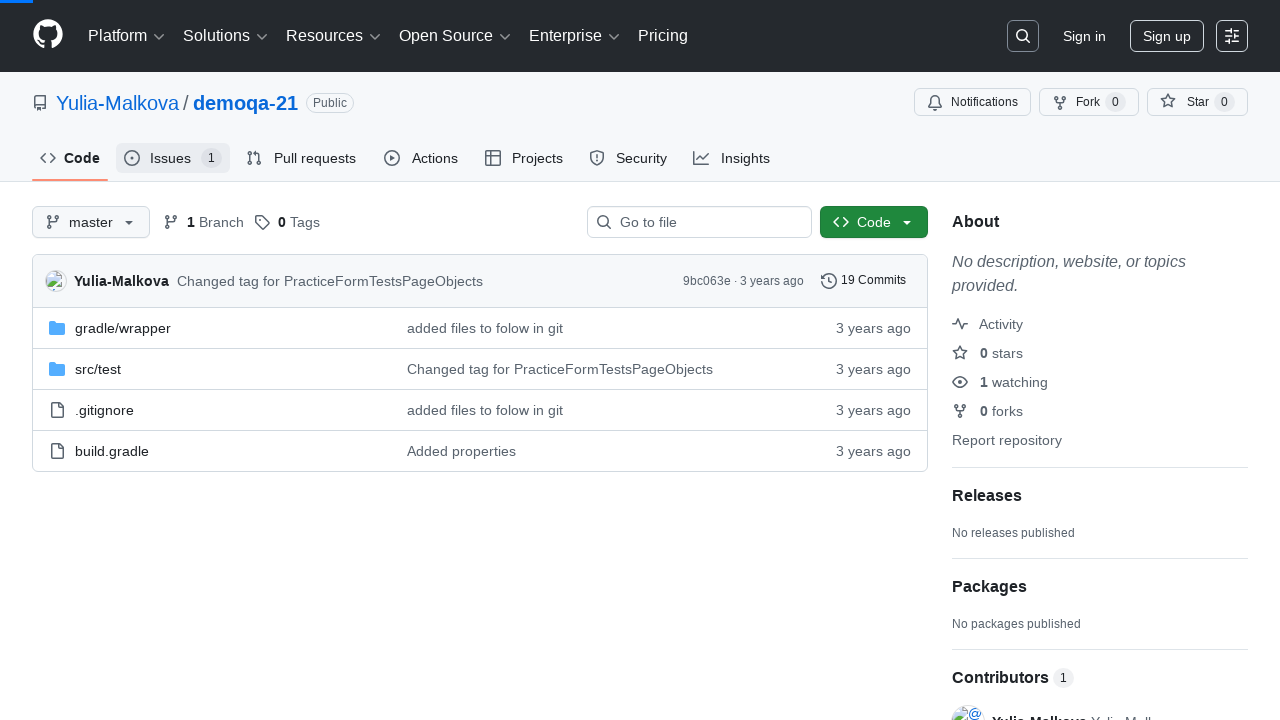

Verified that issue #1 exists in the Issues tab
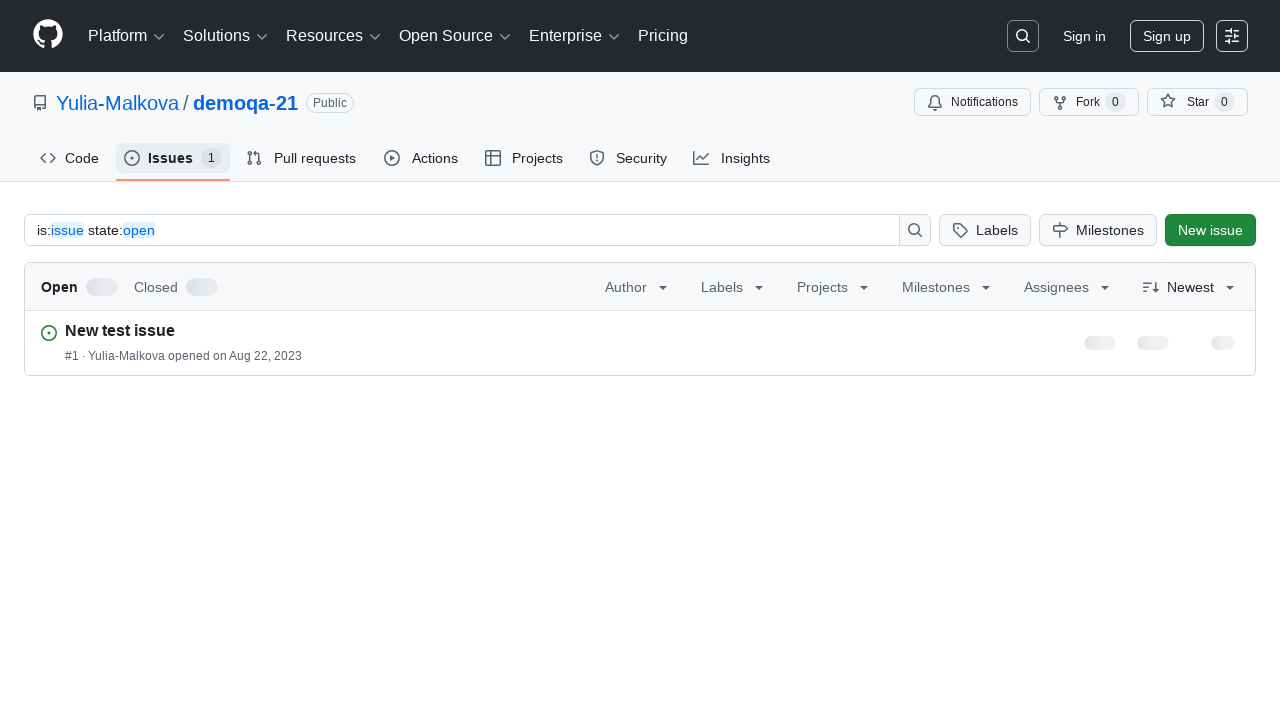

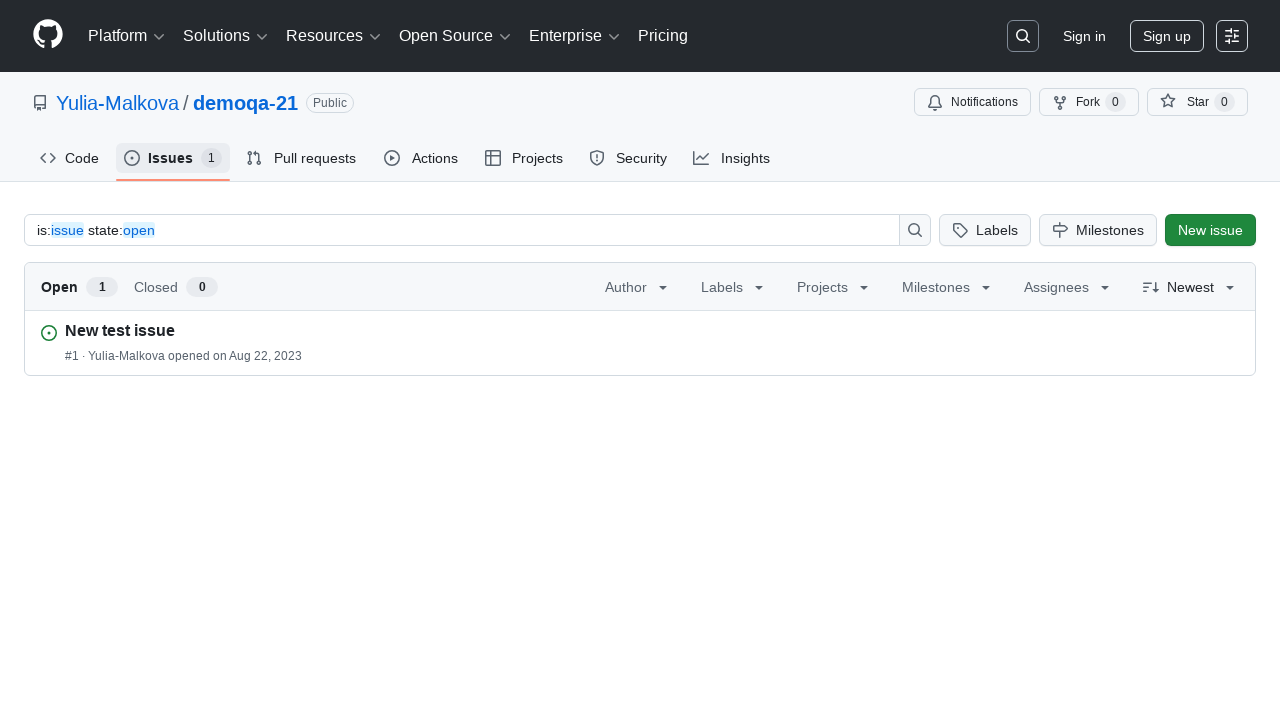